Scrolls down a tall page using mouse wheel actions until a button becomes visible

Starting URL: http://www.seleniumui.moderntester.pl/high-site.php

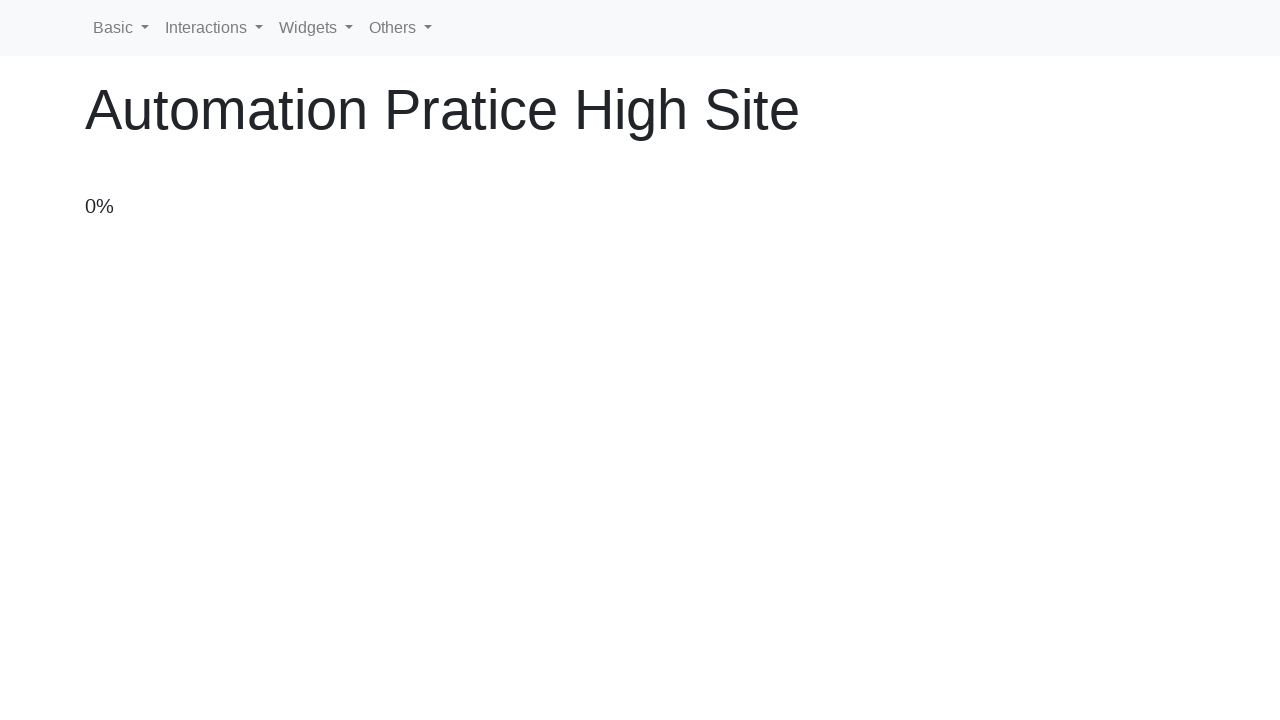

Scrolled down 100 pixels using mouse wheel
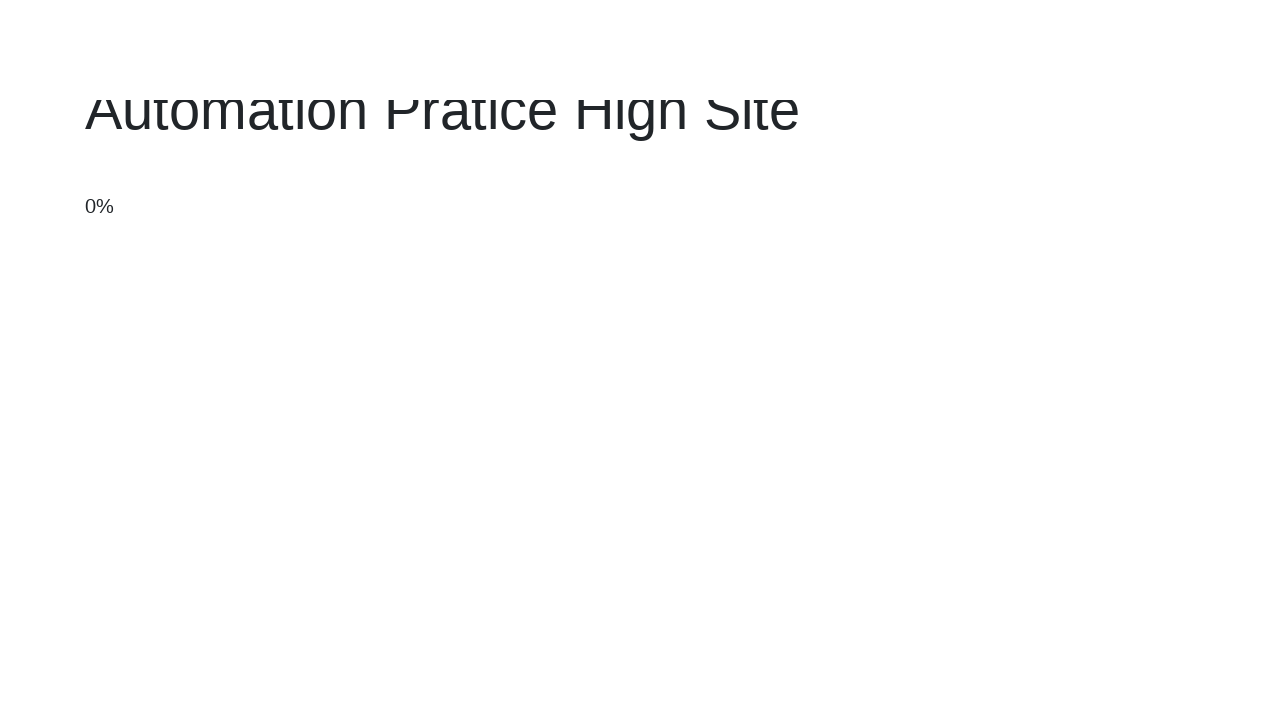

Scrolled down 100 pixels using mouse wheel
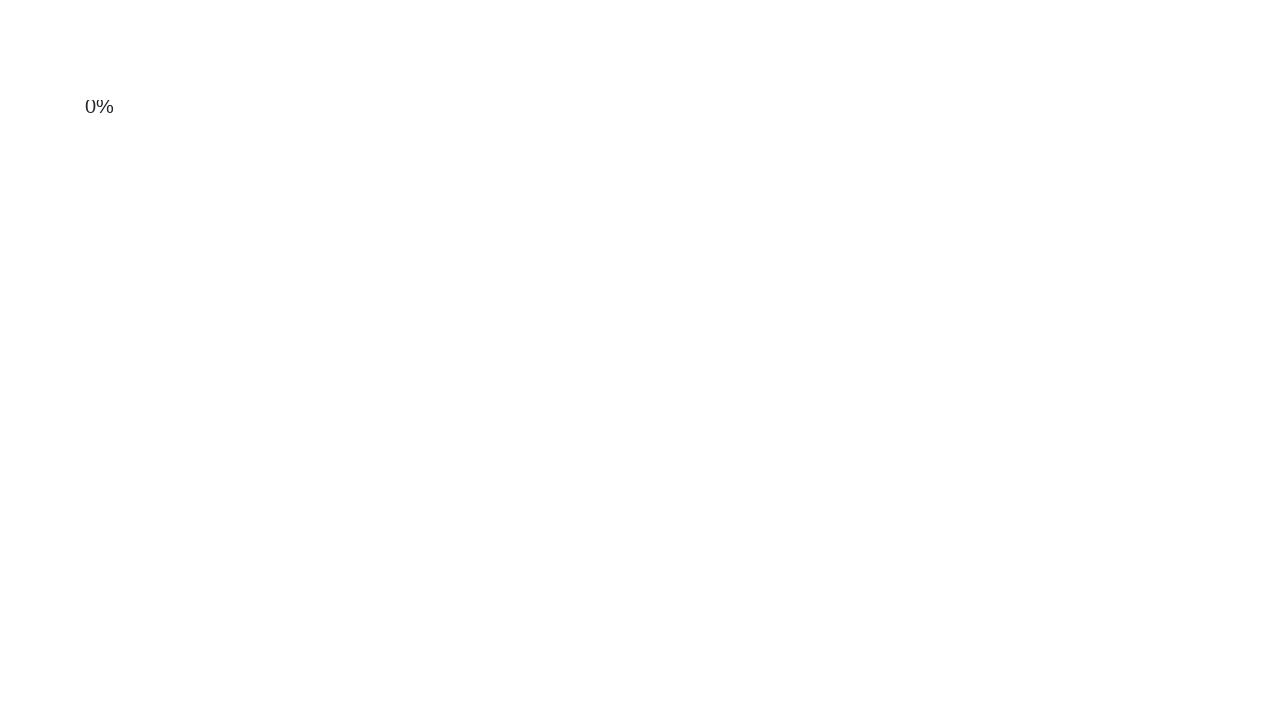

Scrolled down 100 pixels using mouse wheel
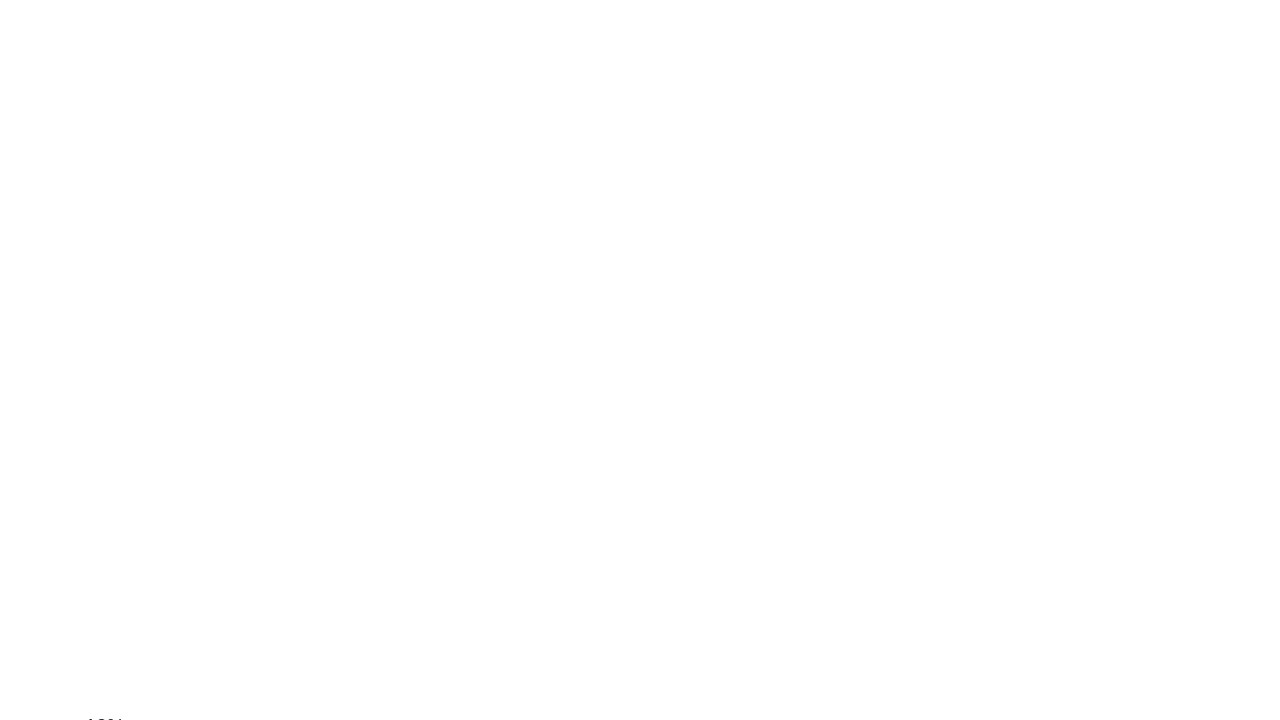

Scrolled down 100 pixels using mouse wheel
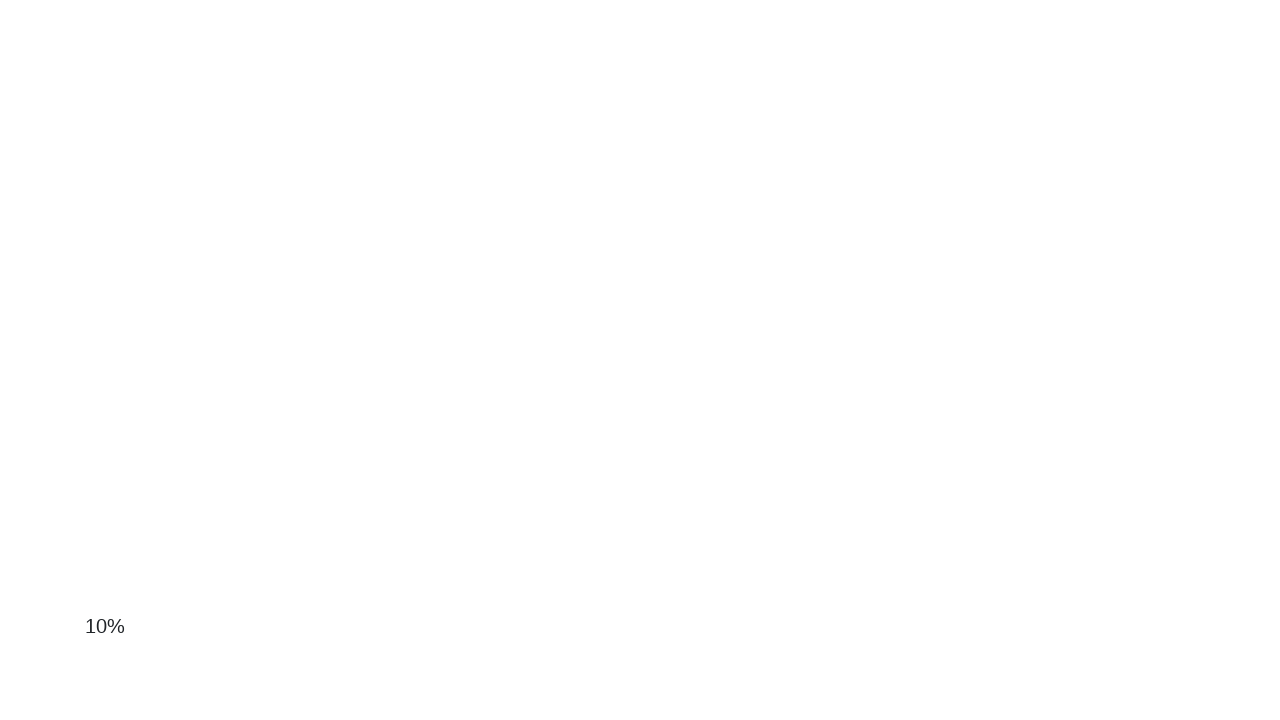

Scrolled down 100 pixels using mouse wheel
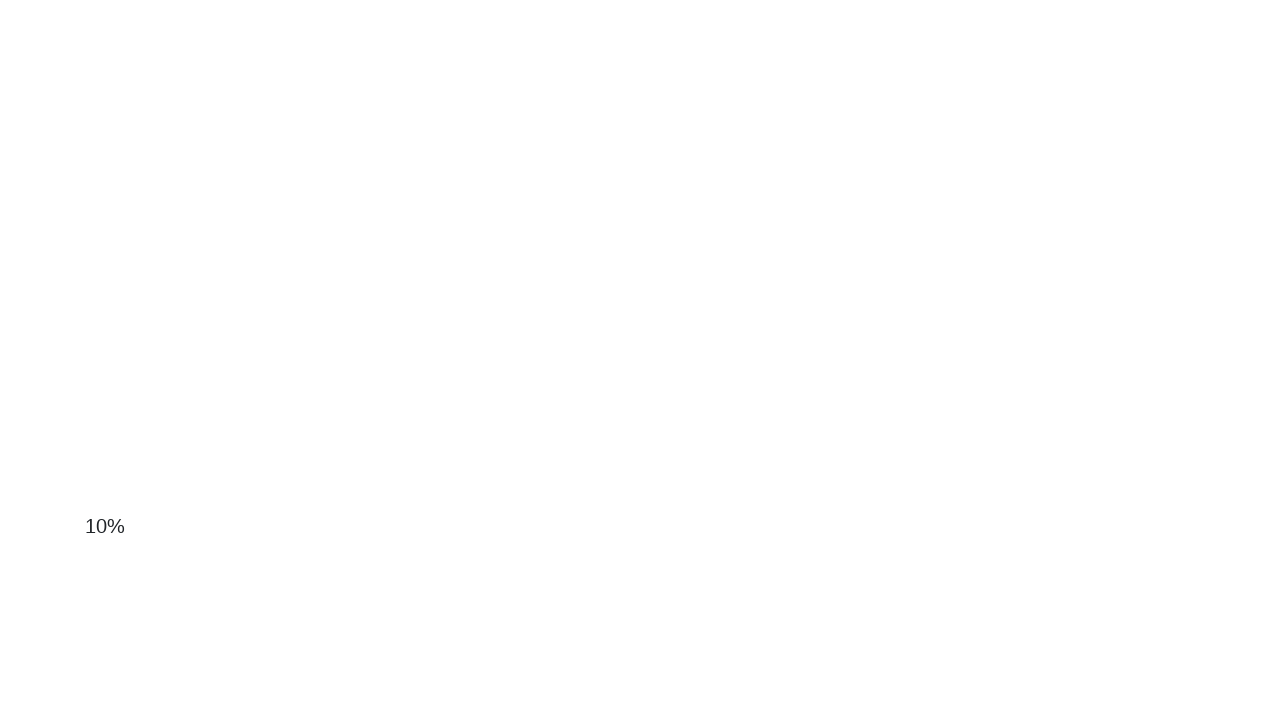

Scrolled down 100 pixels using mouse wheel
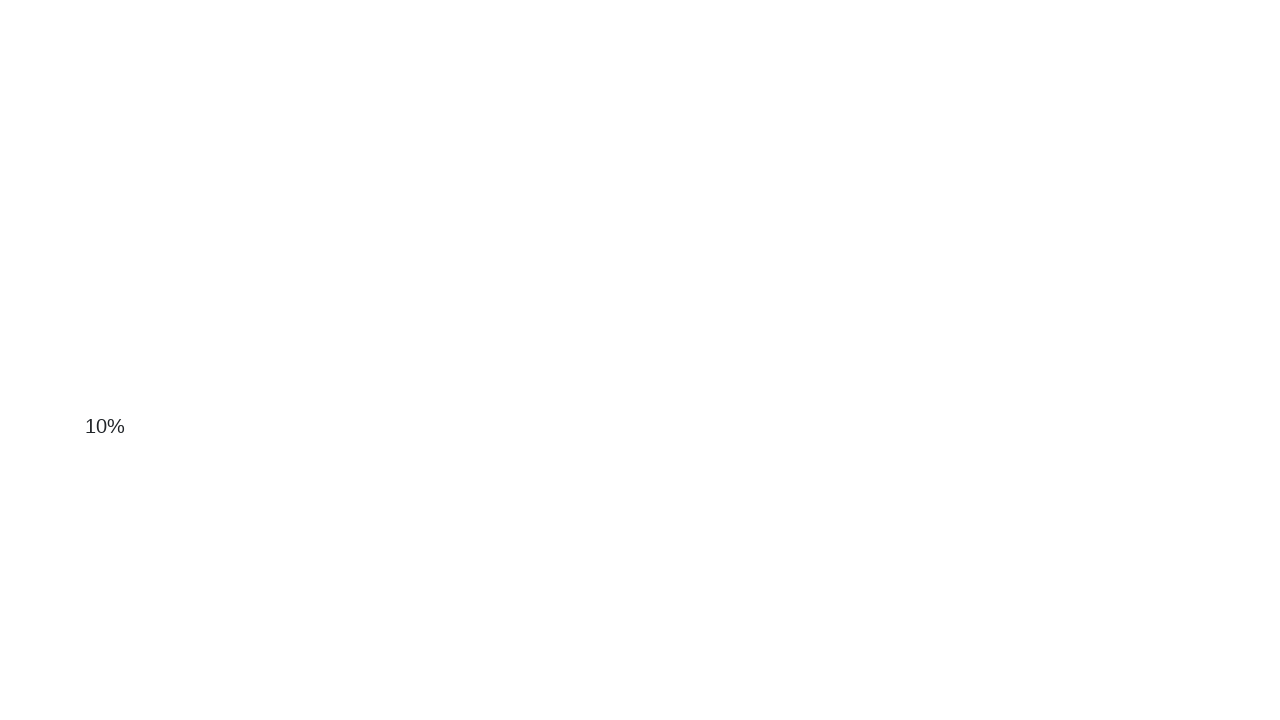

Scrolled down 100 pixels using mouse wheel
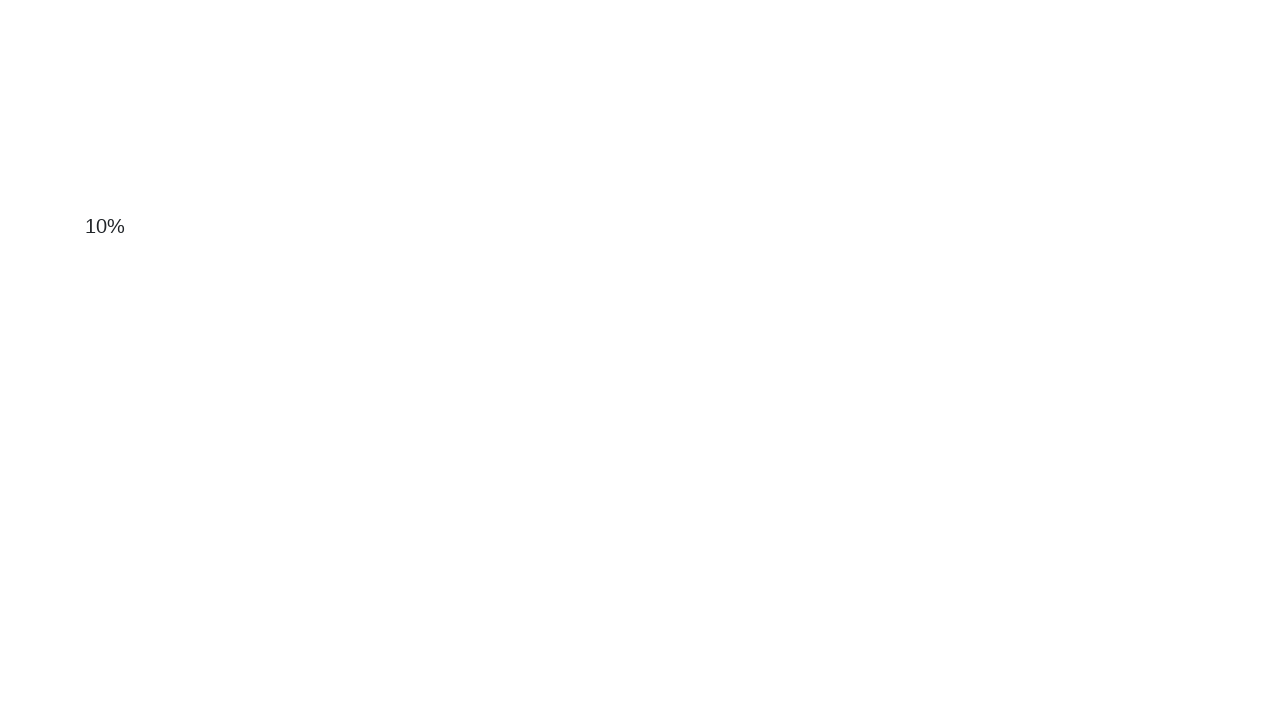

Scrolled down 100 pixels using mouse wheel
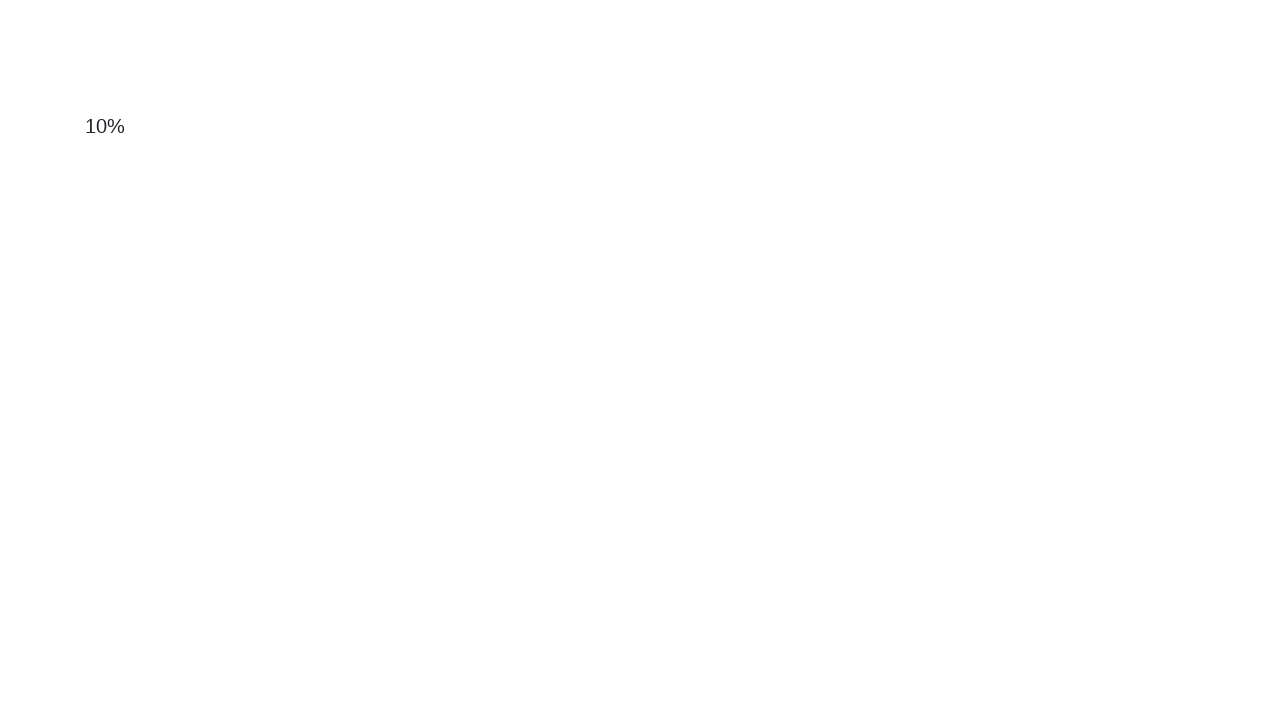

Scrolled down 100 pixels using mouse wheel
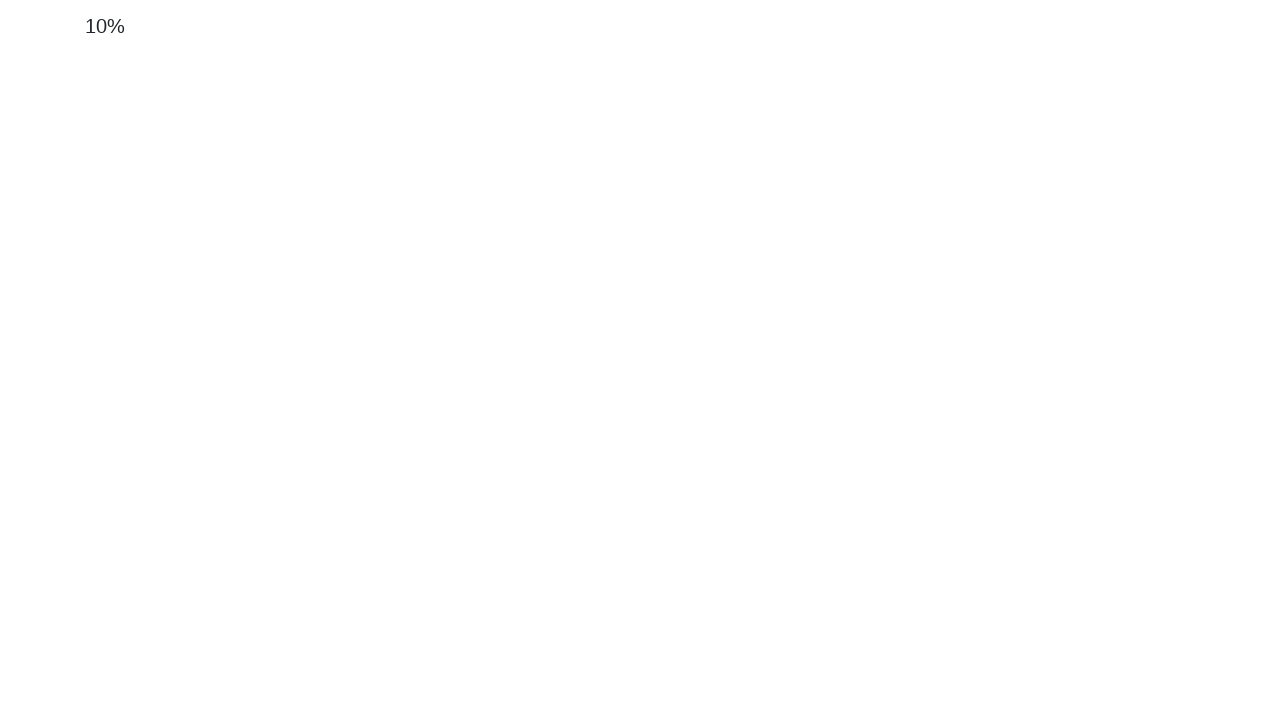

Scrolled down 100 pixels using mouse wheel
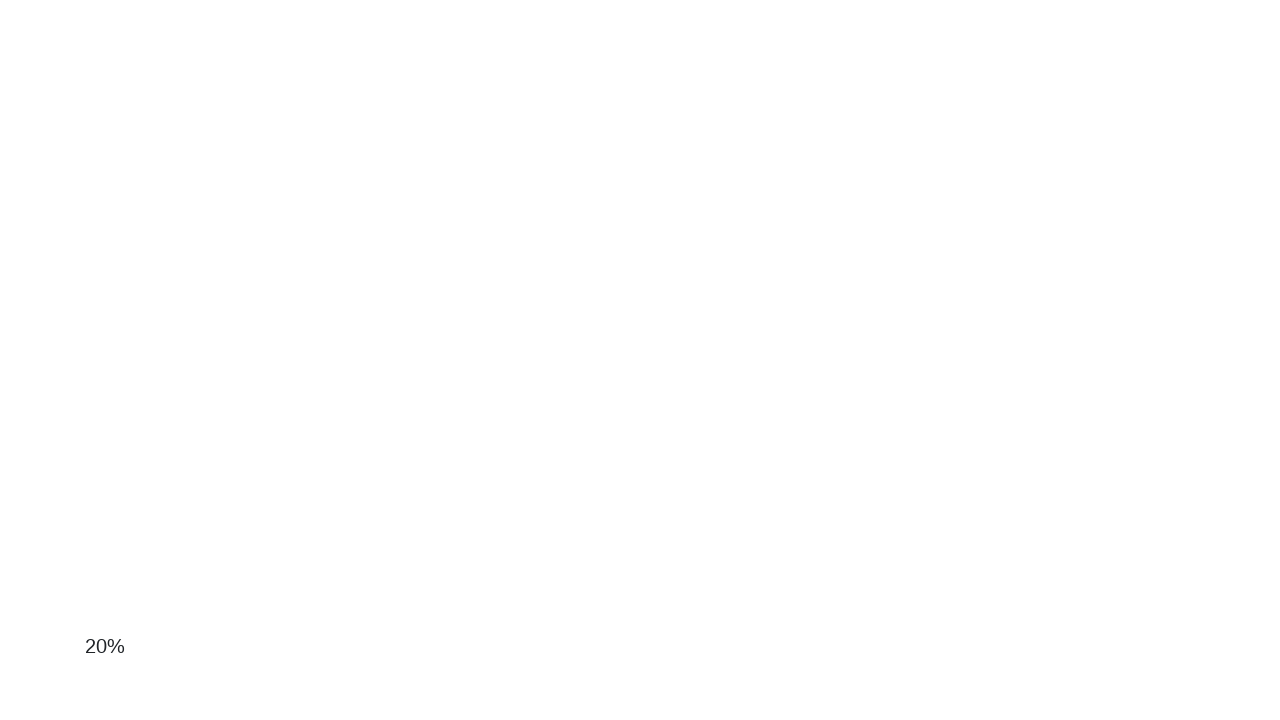

Scrolled down 100 pixels using mouse wheel
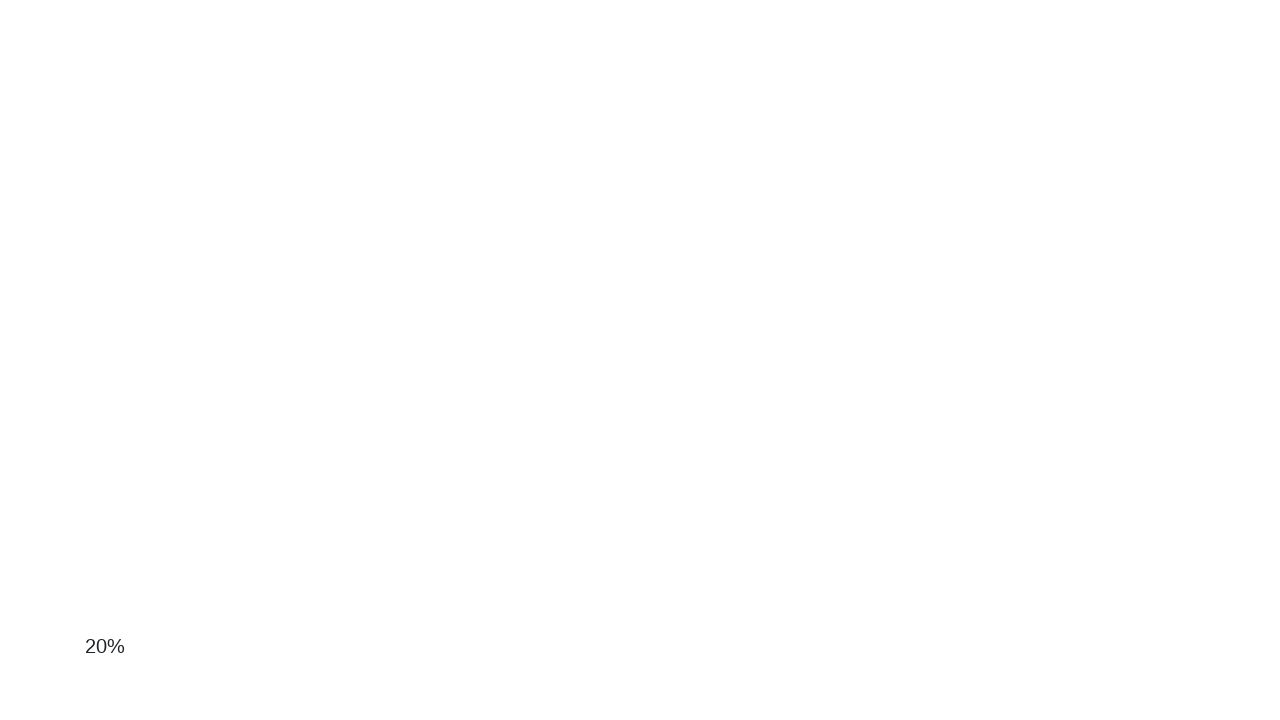

Scrolled down 100 pixels using mouse wheel
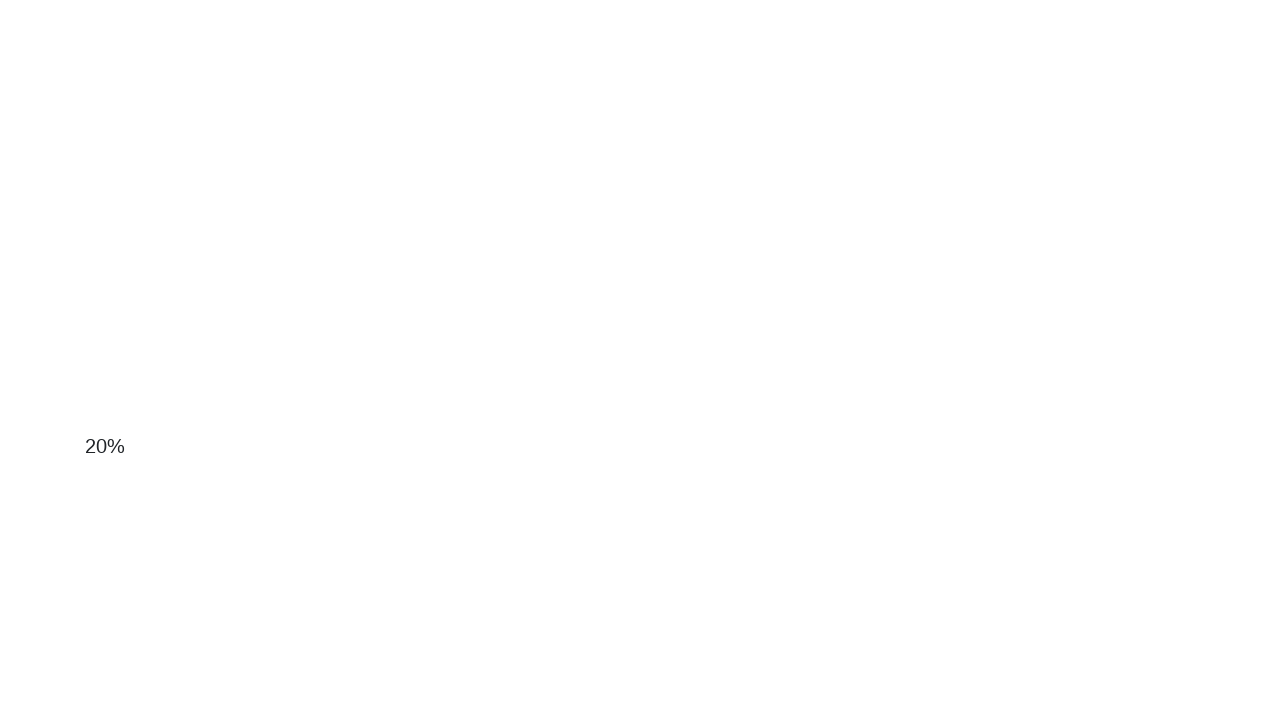

Scrolled down 100 pixels using mouse wheel
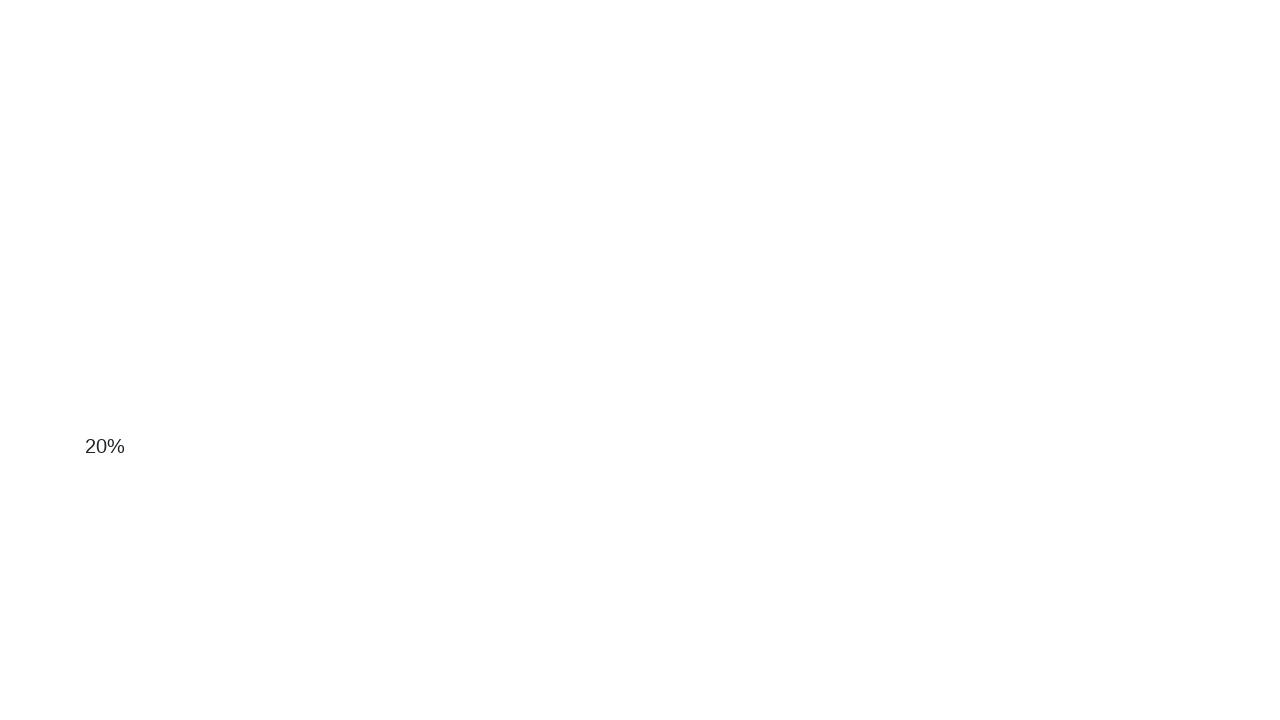

Scrolled down 100 pixels using mouse wheel
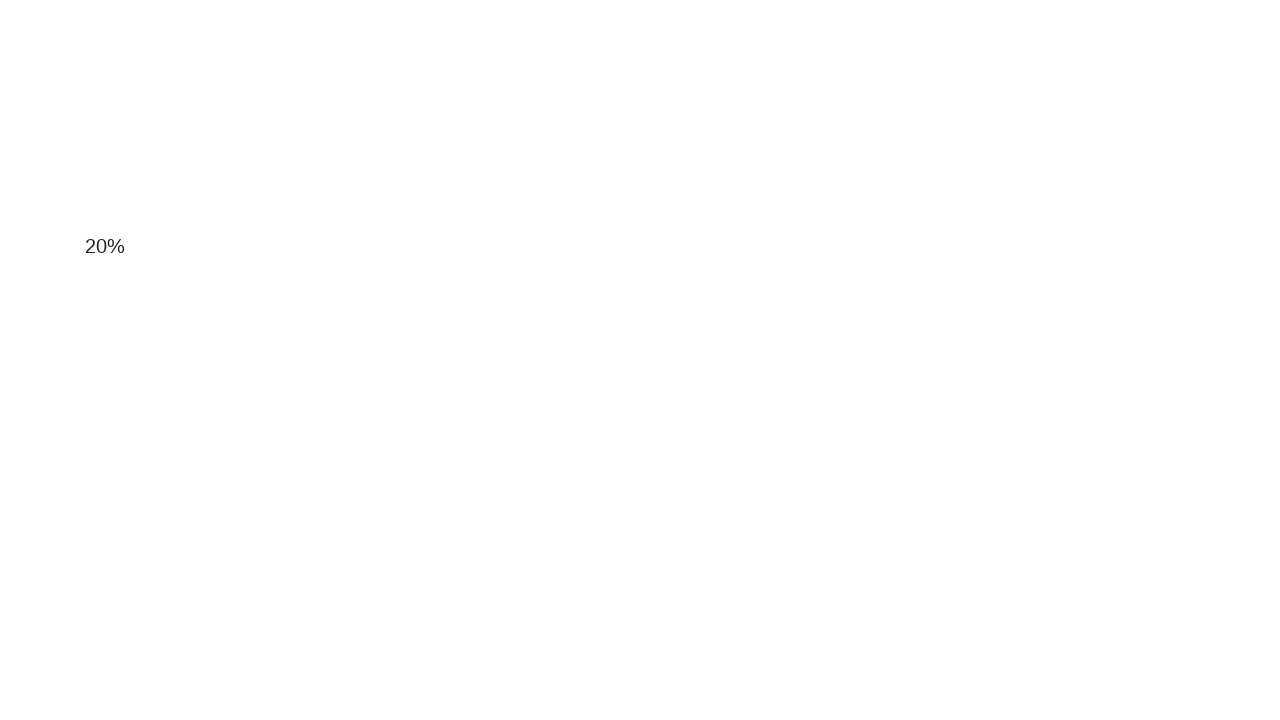

Scrolled down 100 pixels using mouse wheel
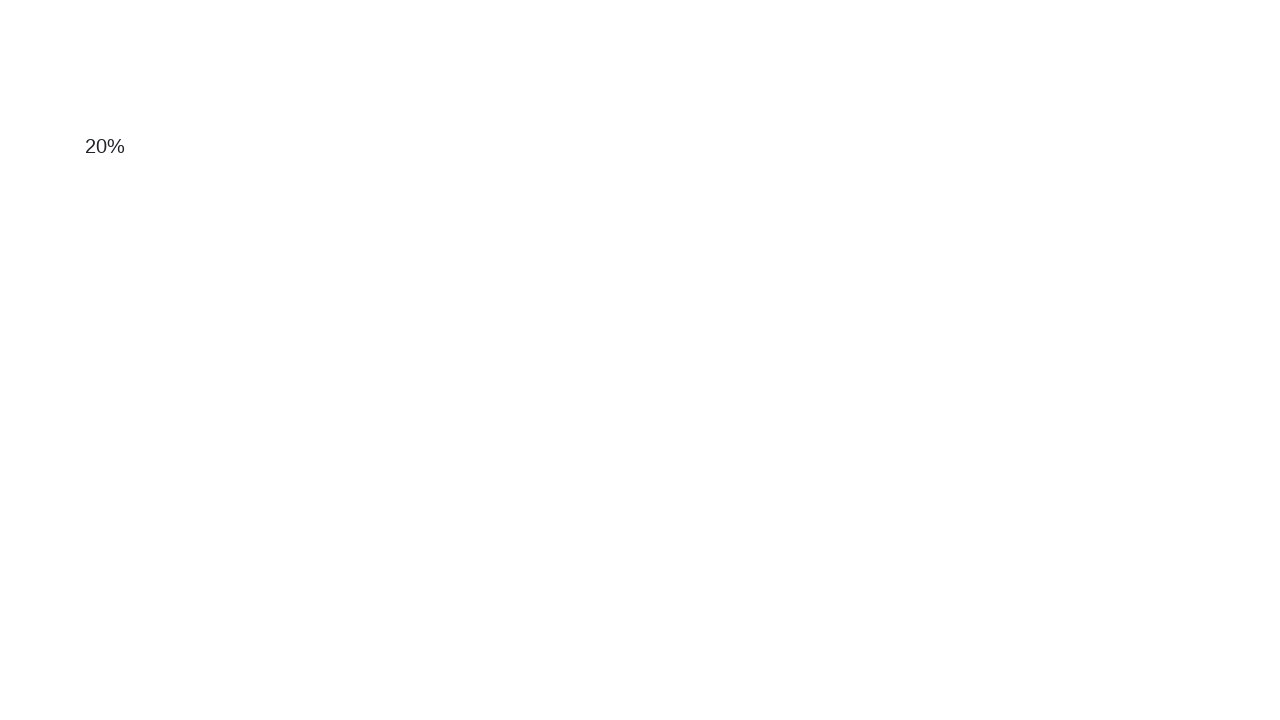

Scrolled down 100 pixels using mouse wheel
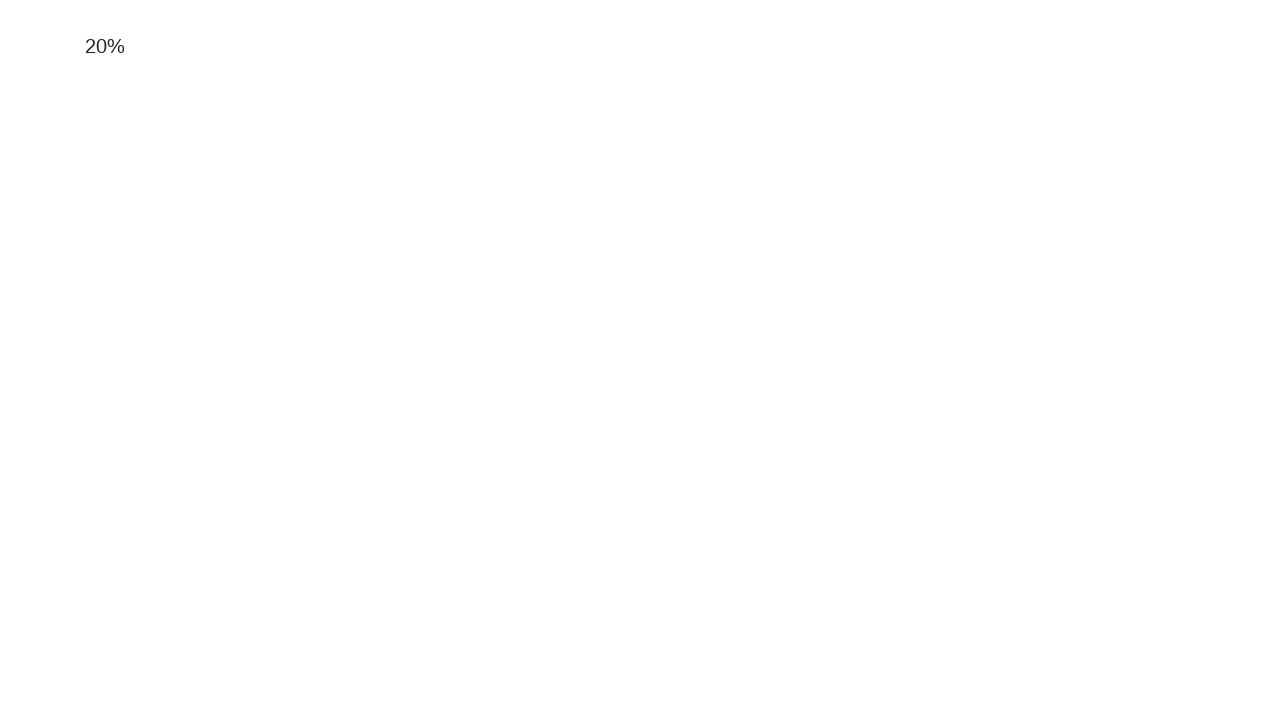

Scrolled down 100 pixels using mouse wheel
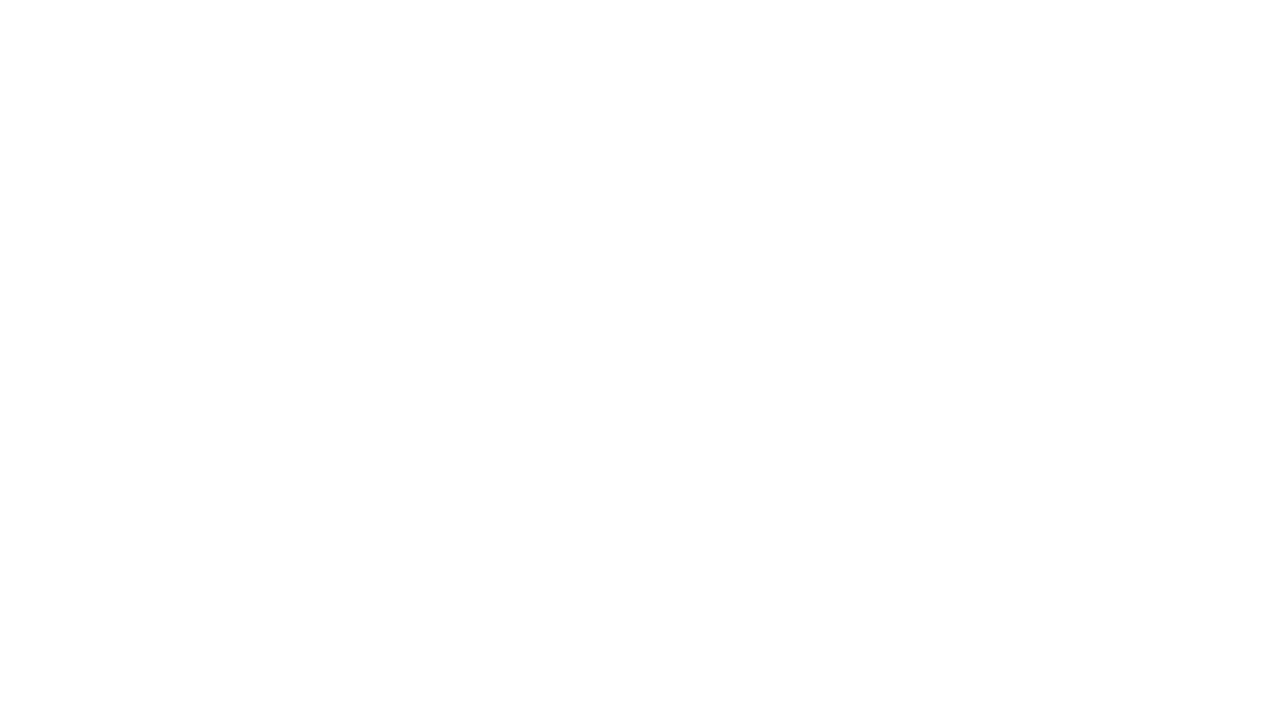

Scrolled down 100 pixels using mouse wheel
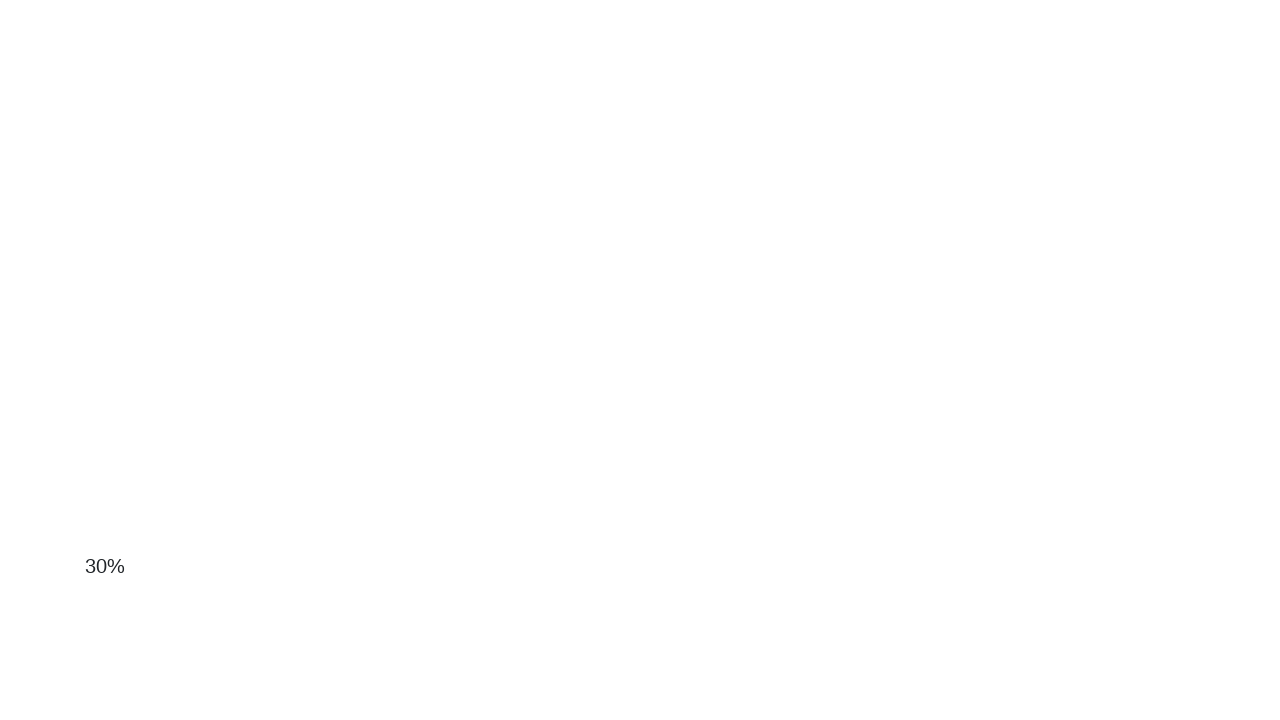

Scrolled down 100 pixels using mouse wheel
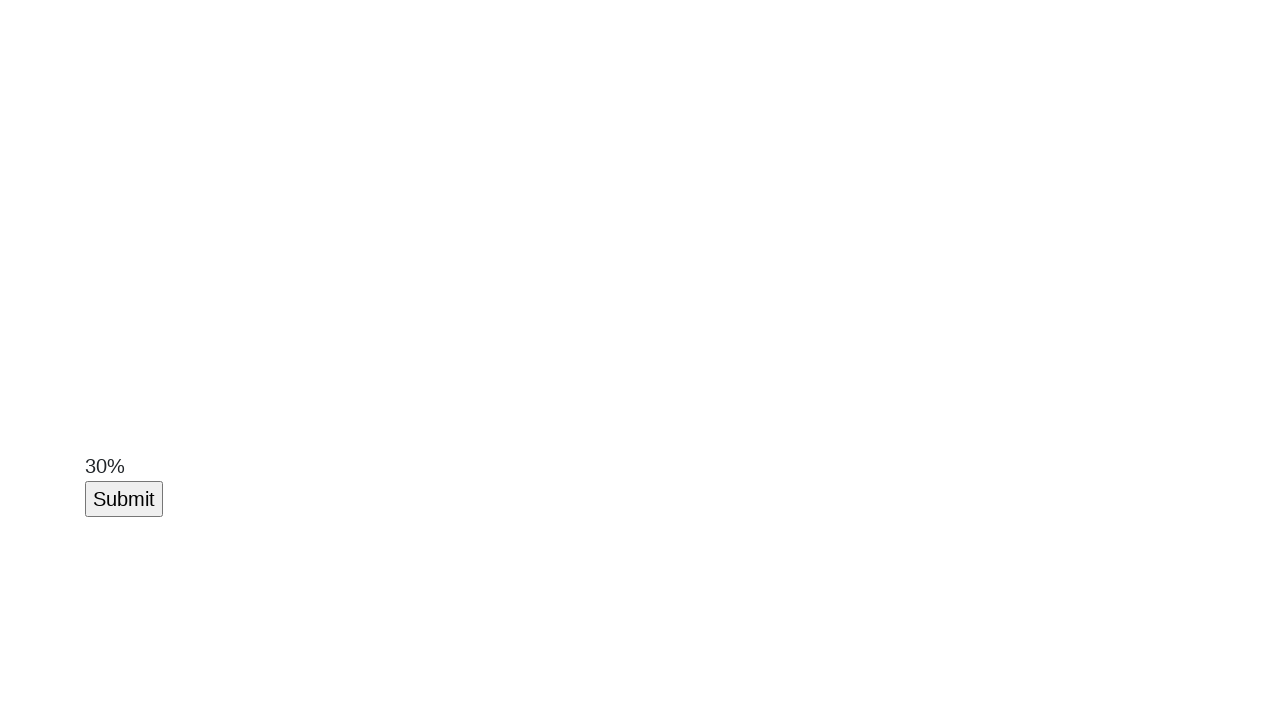

Scroll button is now visible
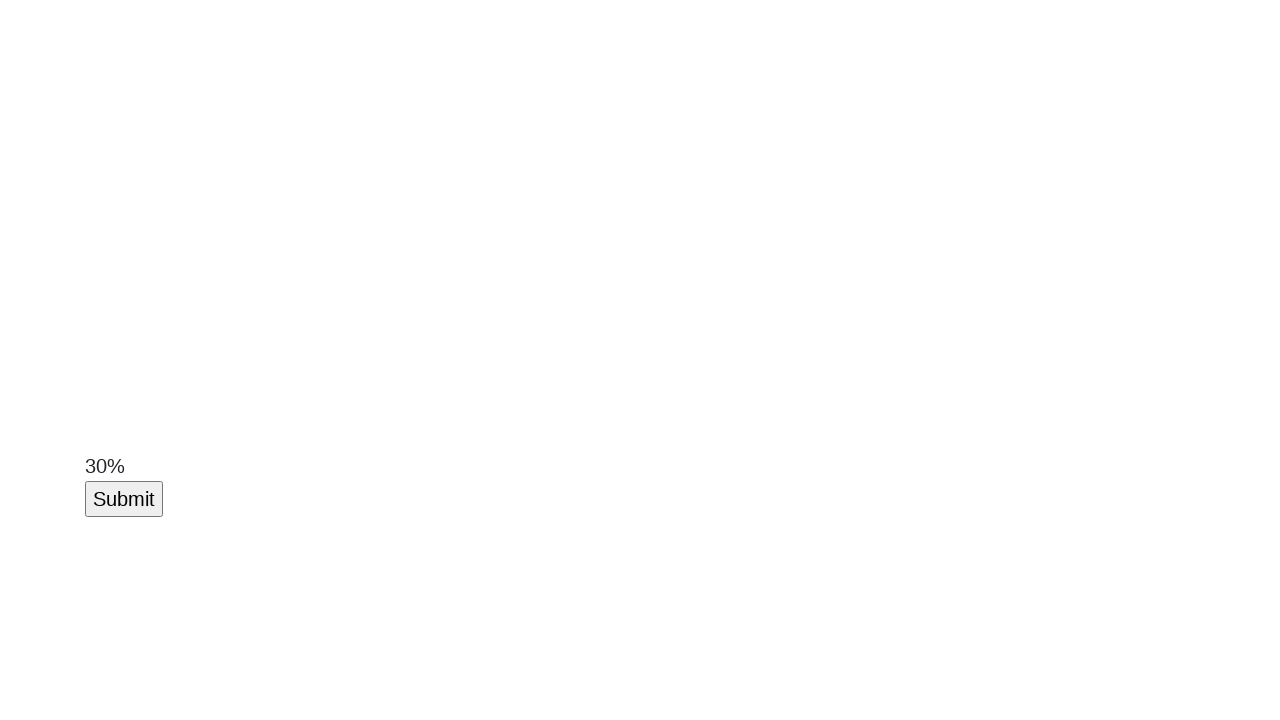

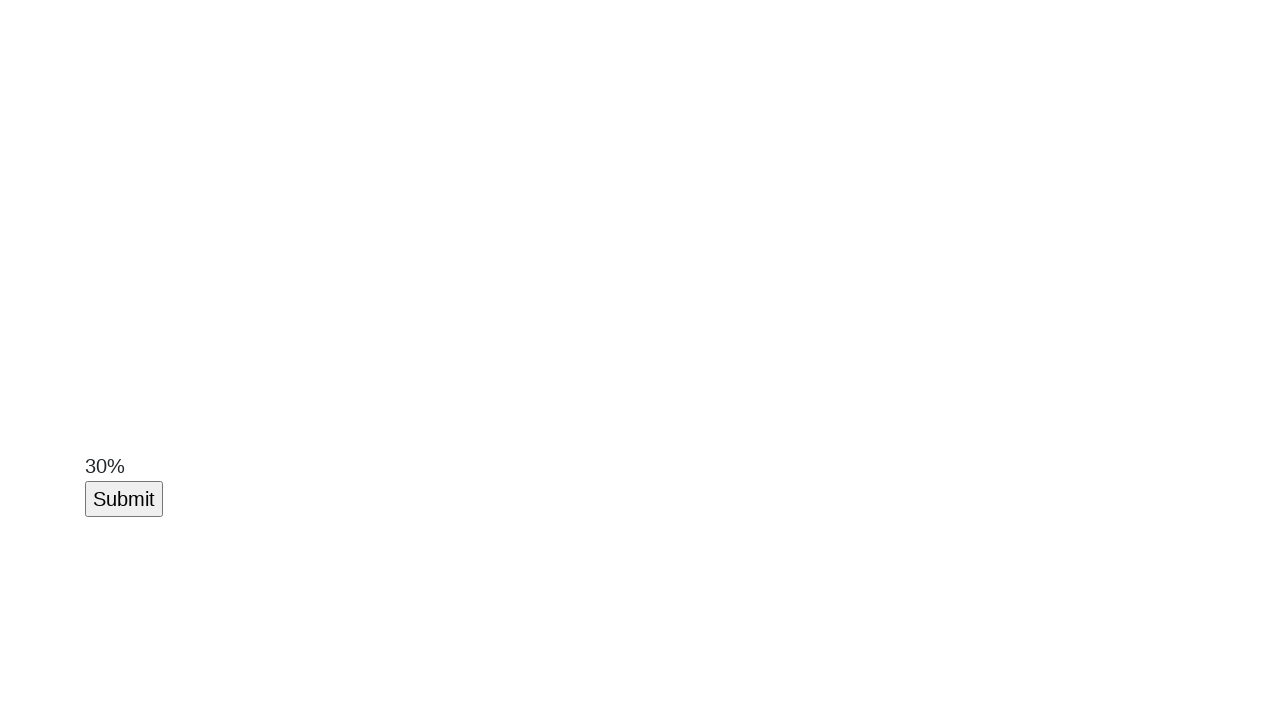